Tests that clicking the Email column header on table1 sorts the emails in ascending alphabetical order.

Starting URL: http://the-internet.herokuapp.com/tables

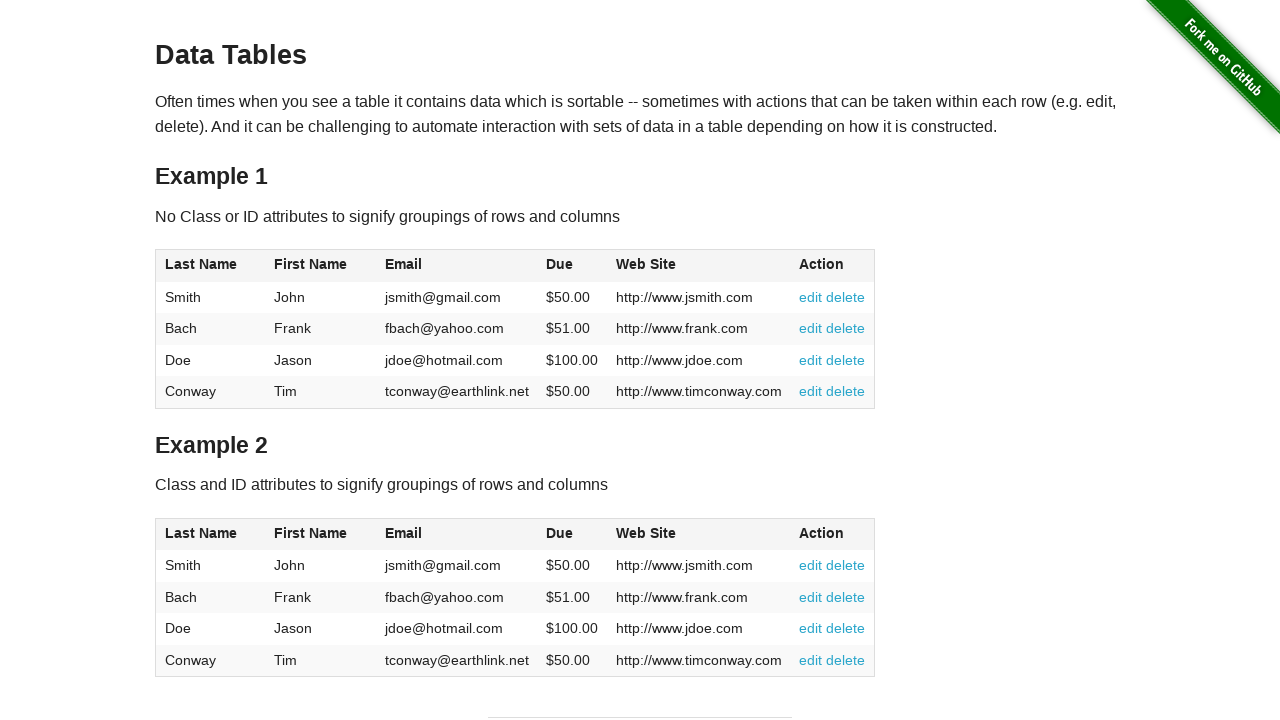

Clicked Email column header in table1 to sort at (457, 266) on #table1 thead tr th:nth-of-type(3)
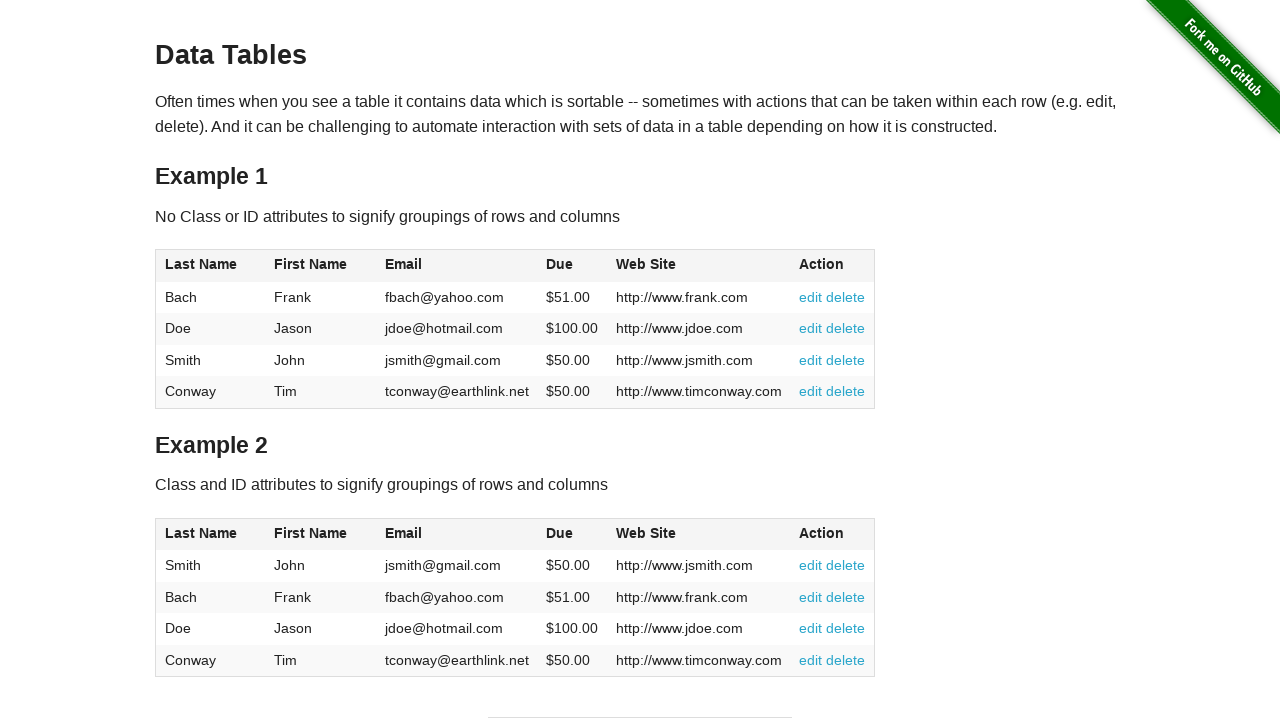

Verified table1 email column data is present after sorting
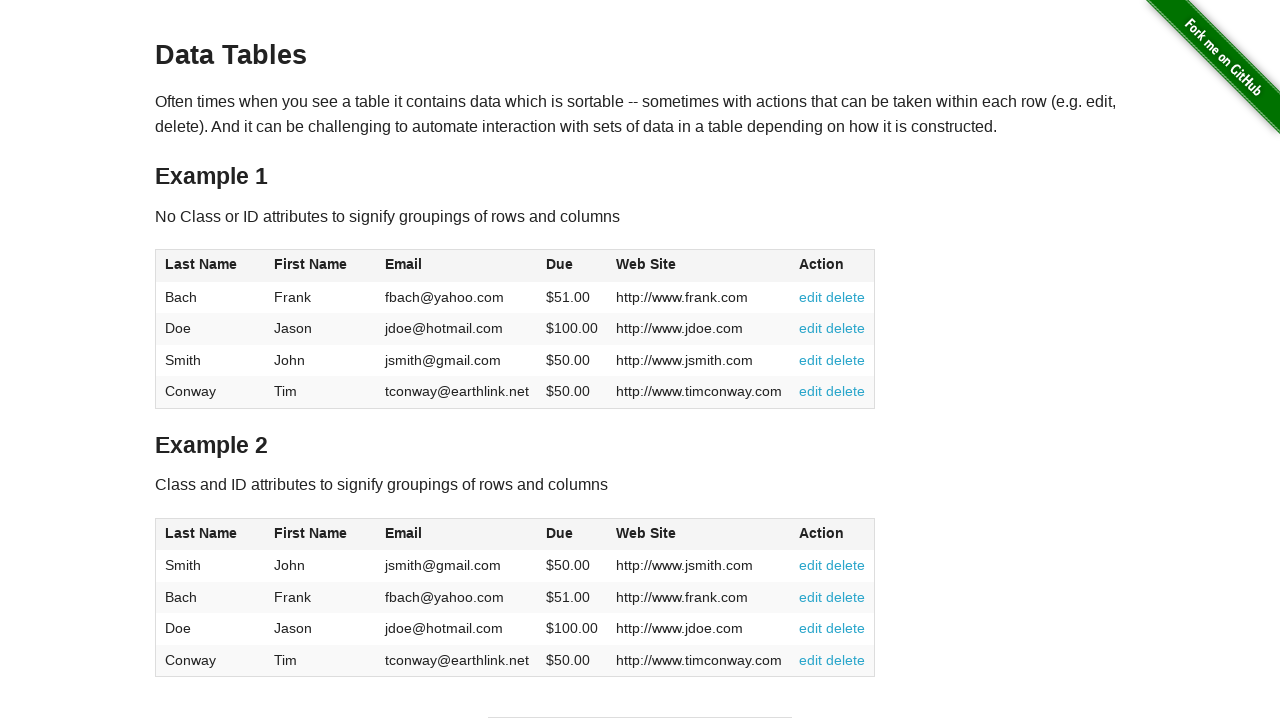

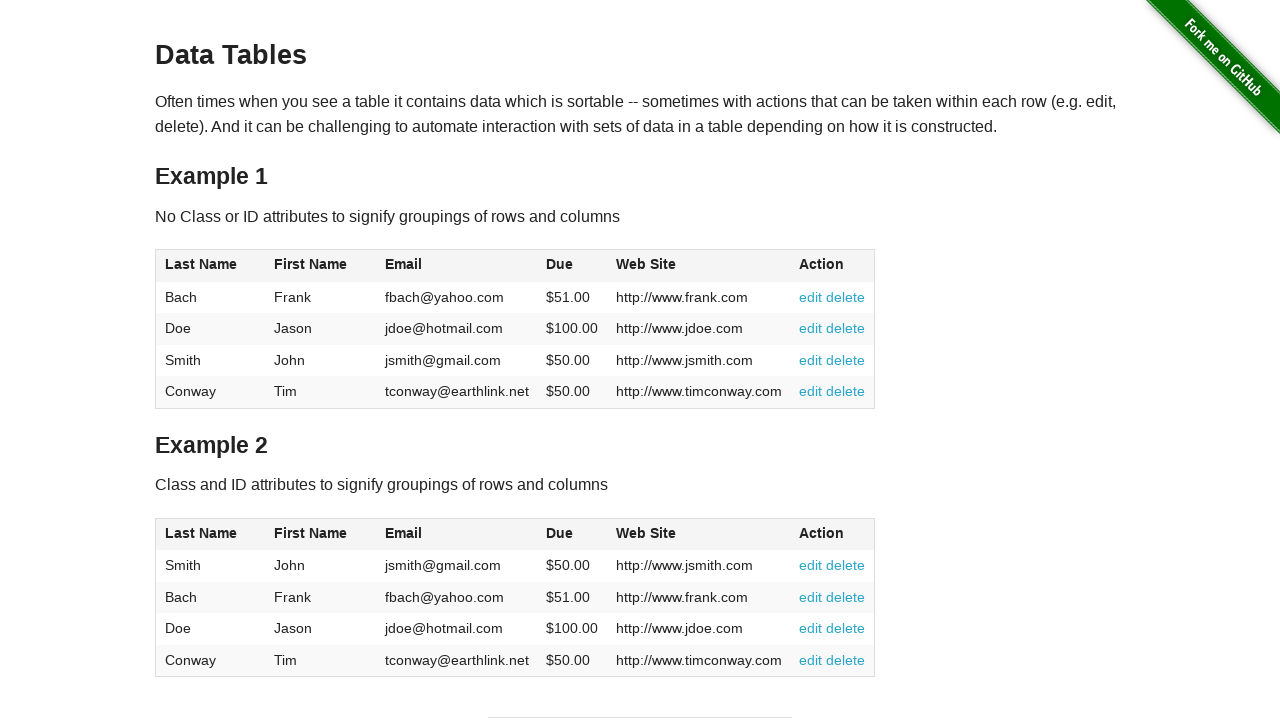